Hovers over the language picker button and validates that the tooltip displays "Select your language"

Starting URL: https://booking.com

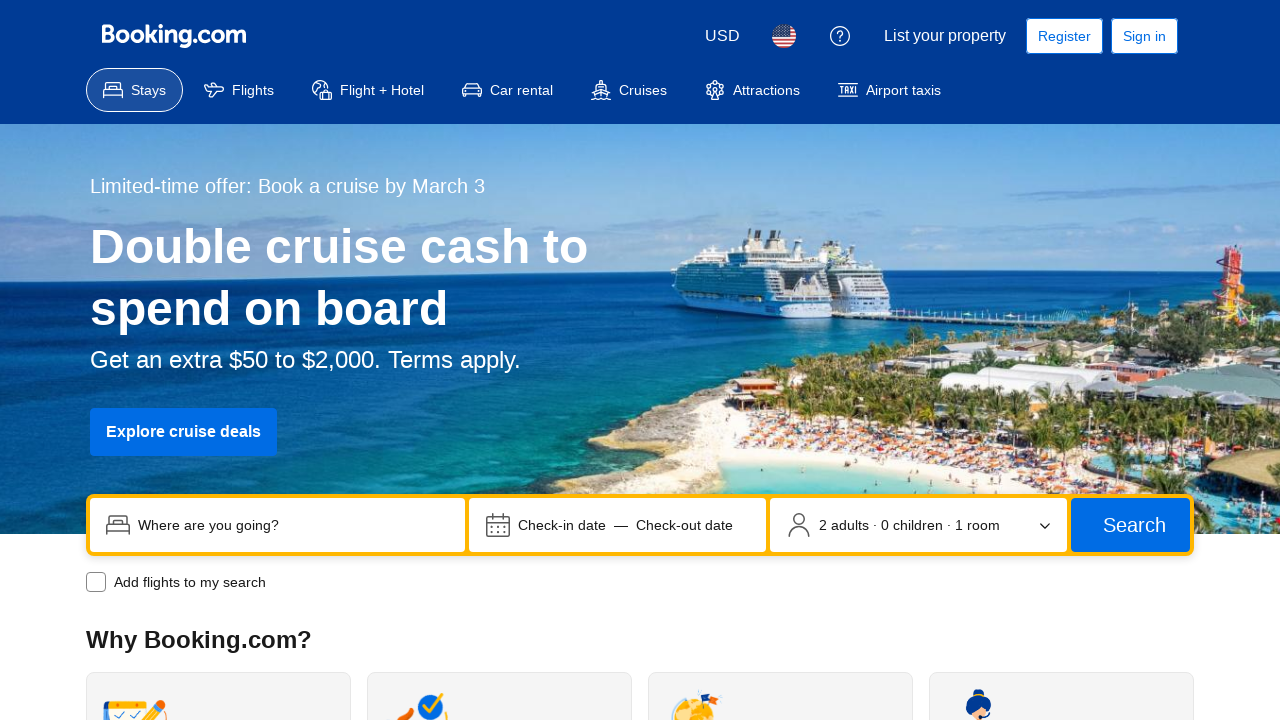

Hovered over language picker button at (784, 36) on button[data-testid='header-language-picker-trigger']
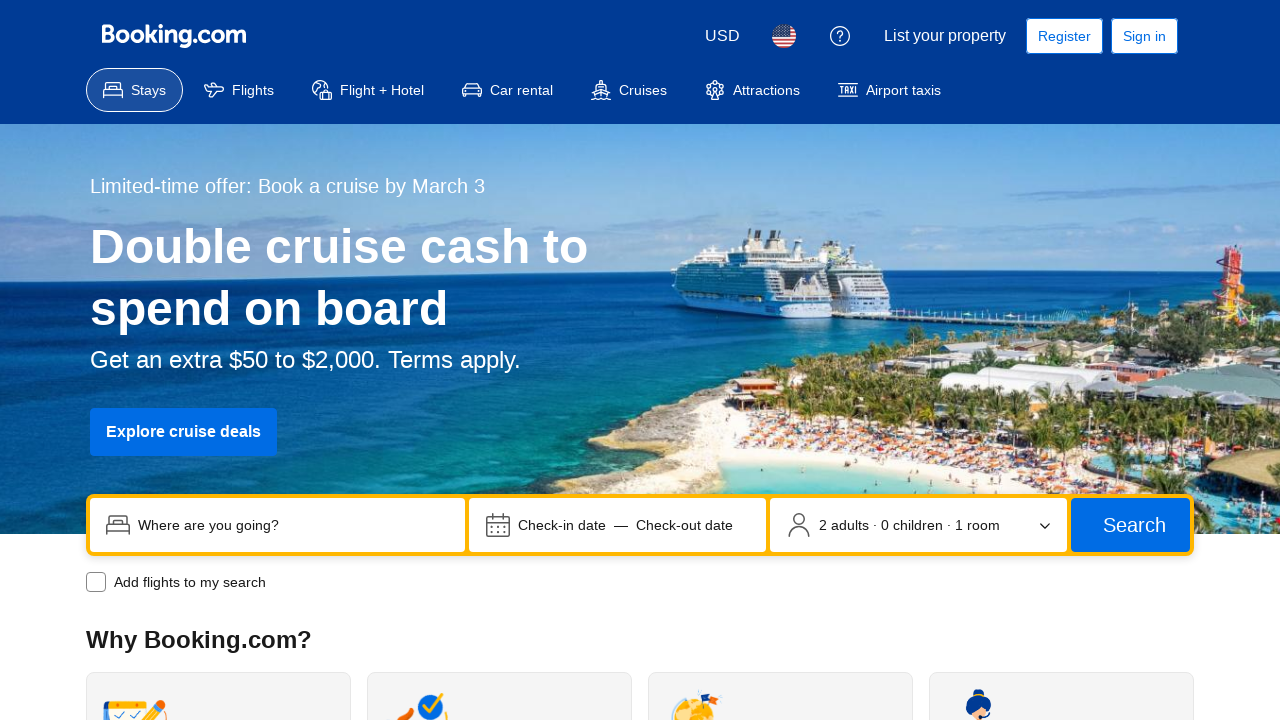

Language hint tooltip appeared with text 'Select your language'
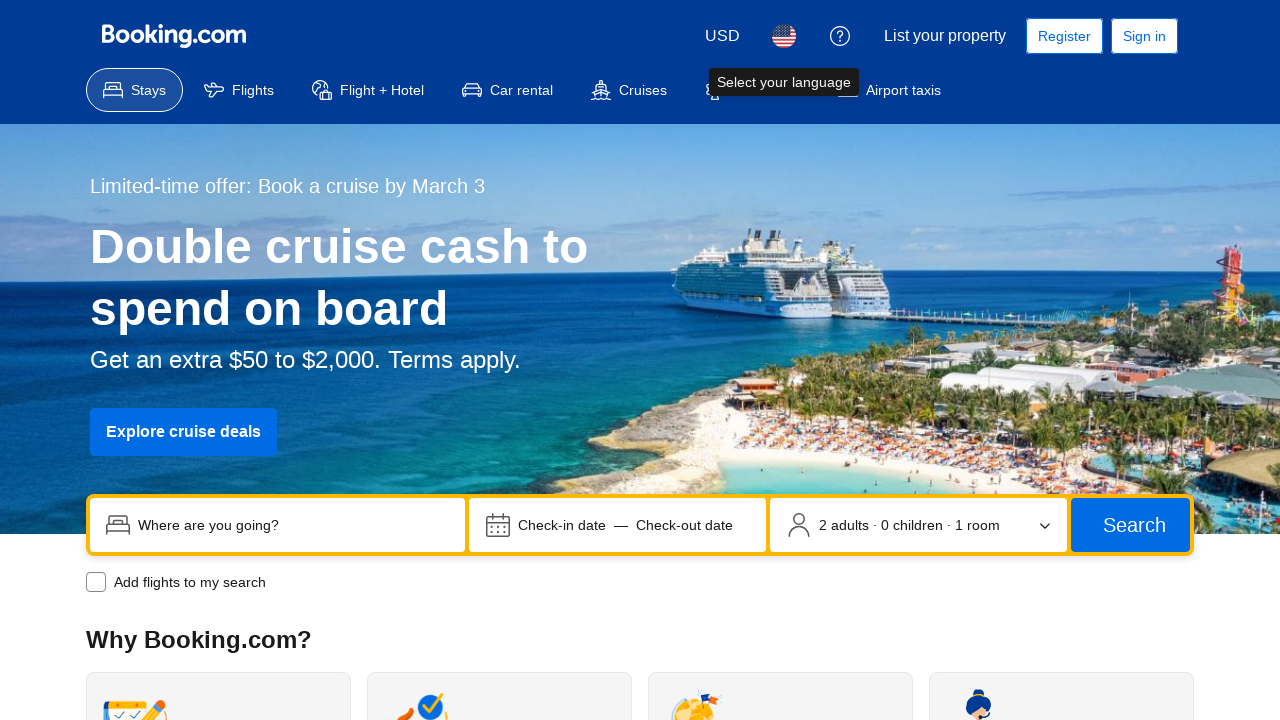

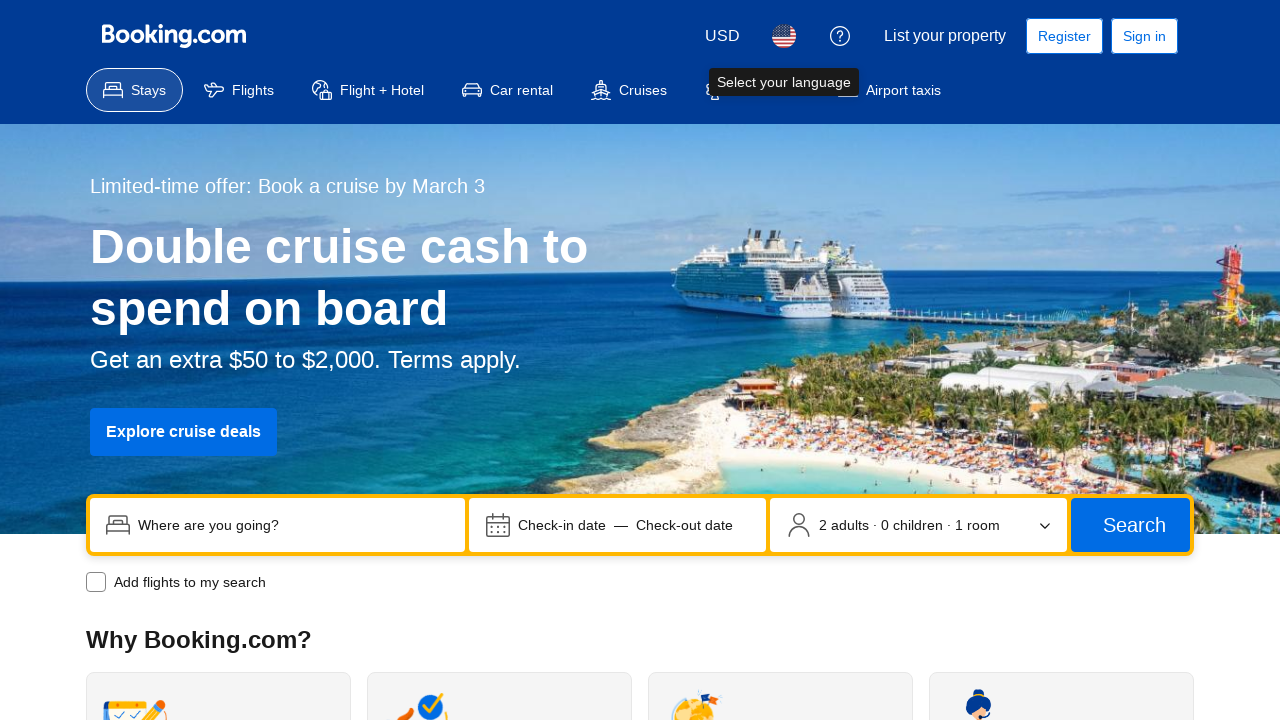